Tests dynamic loading functionality by clicking a start button, waiting for a loading indicator to appear and then disappear, and verifying the final "Hello World!" message is displayed.

Starting URL: https://the-internet.herokuapp.com/dynamic_loading/1

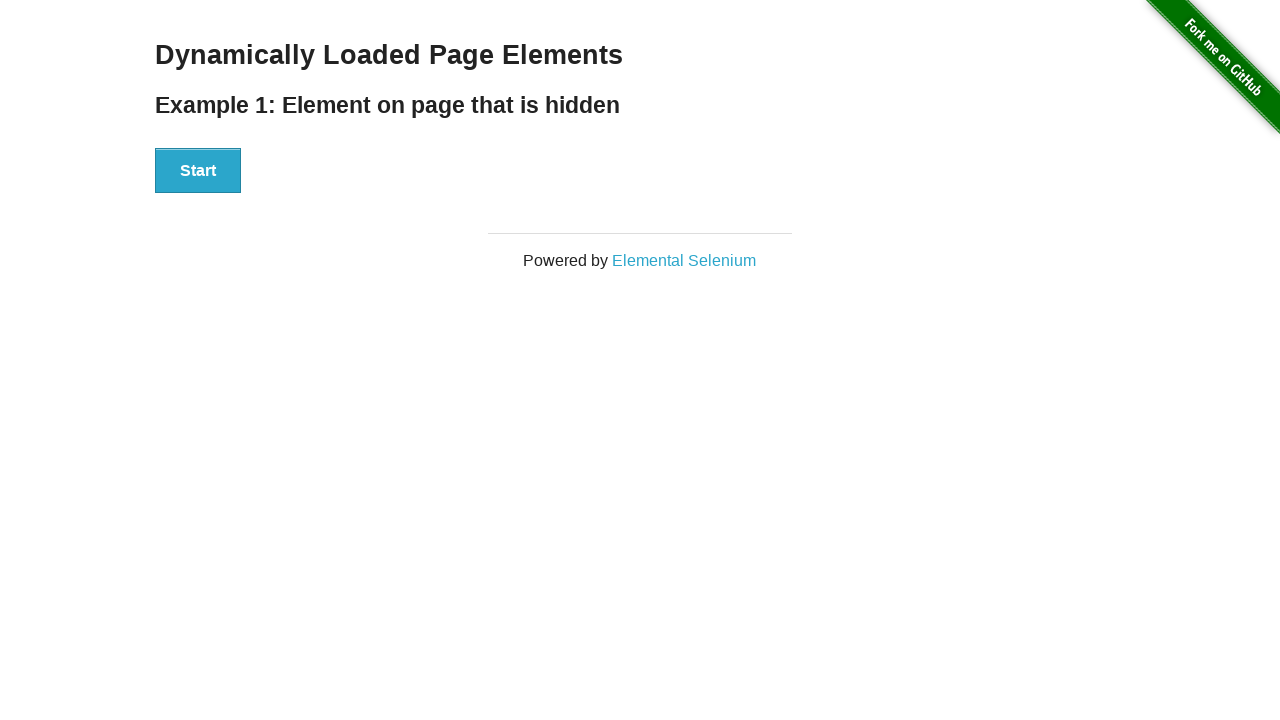

Clicked the start button at (198, 171) on #start button
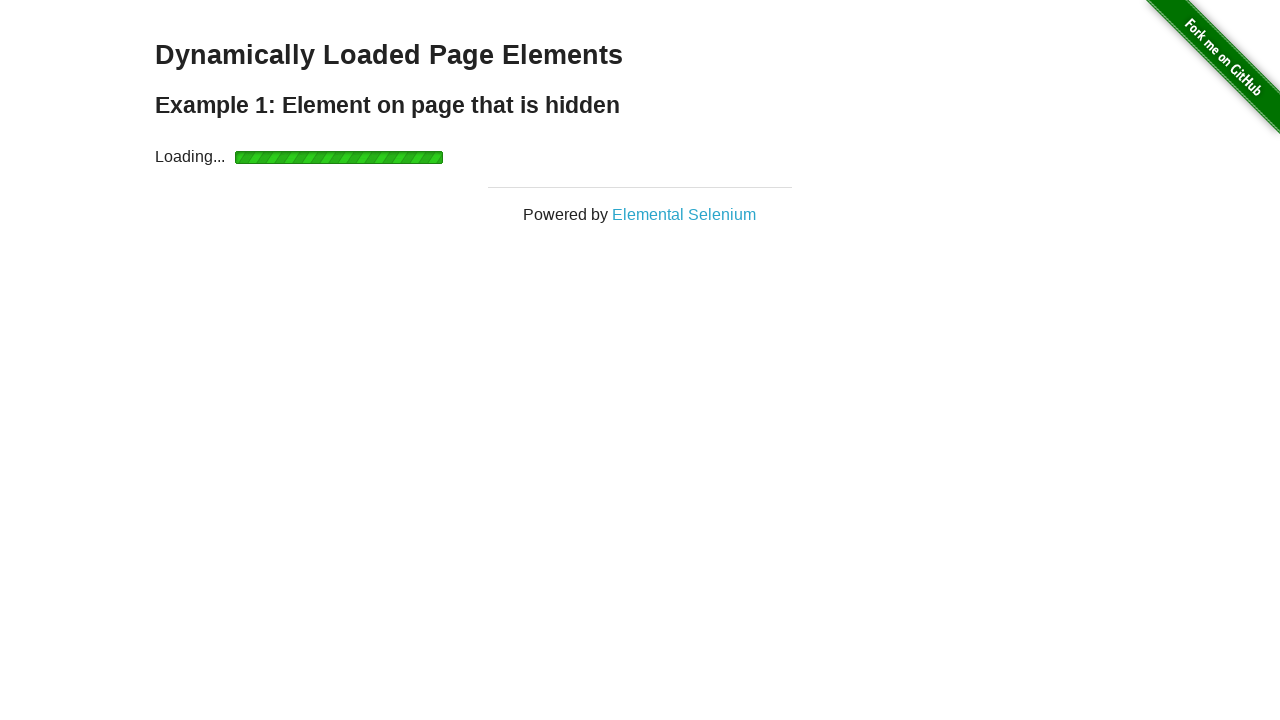

Loading indicator appeared
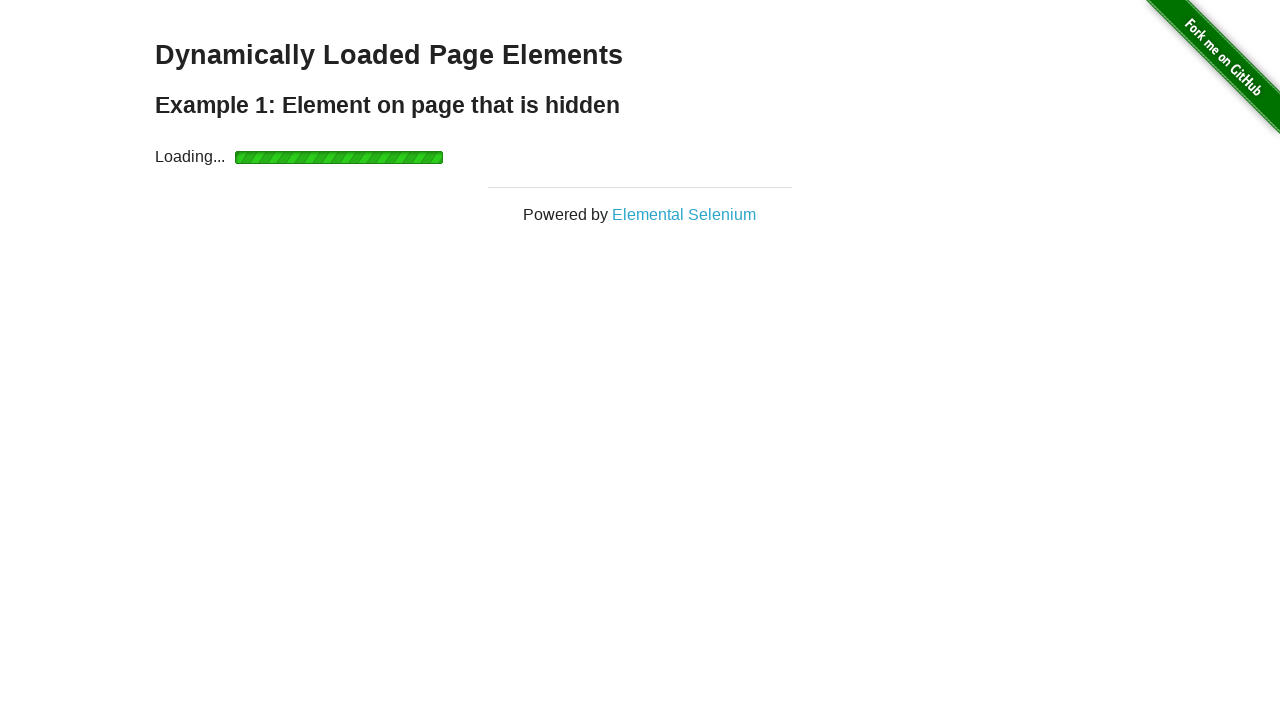

Loading indicator disappeared
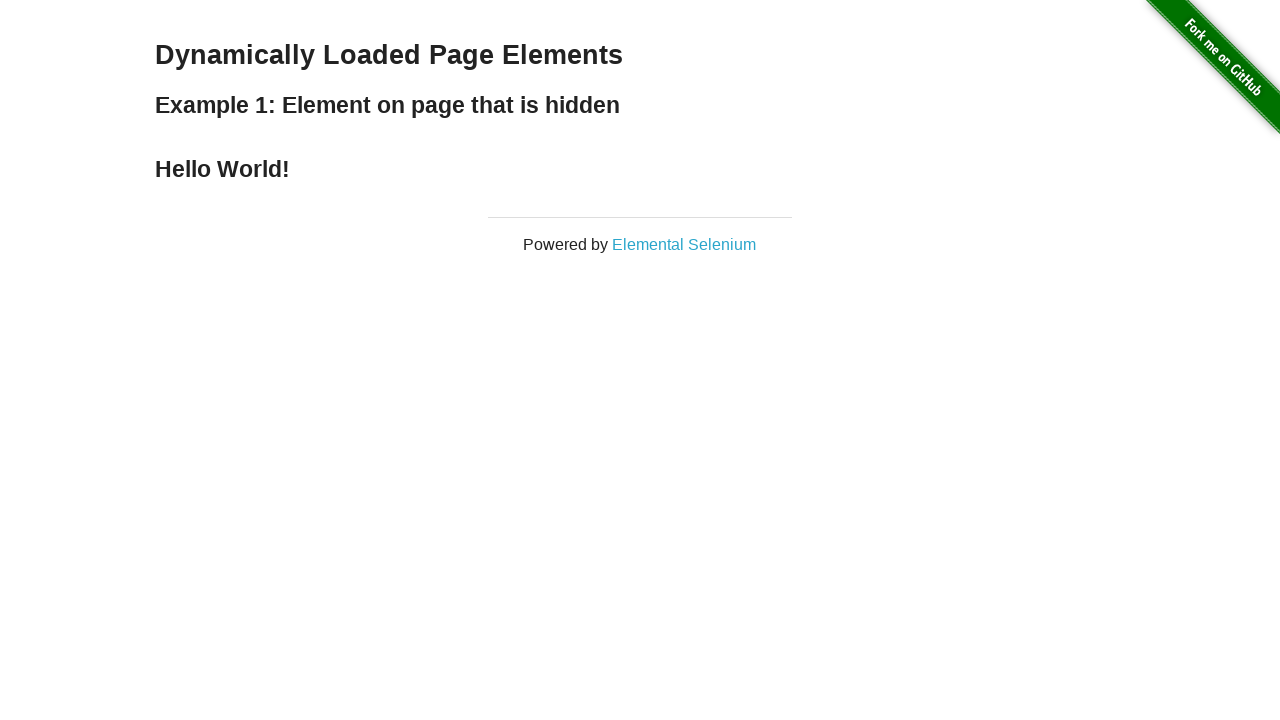

Verified 'Hello World!' message is displayed
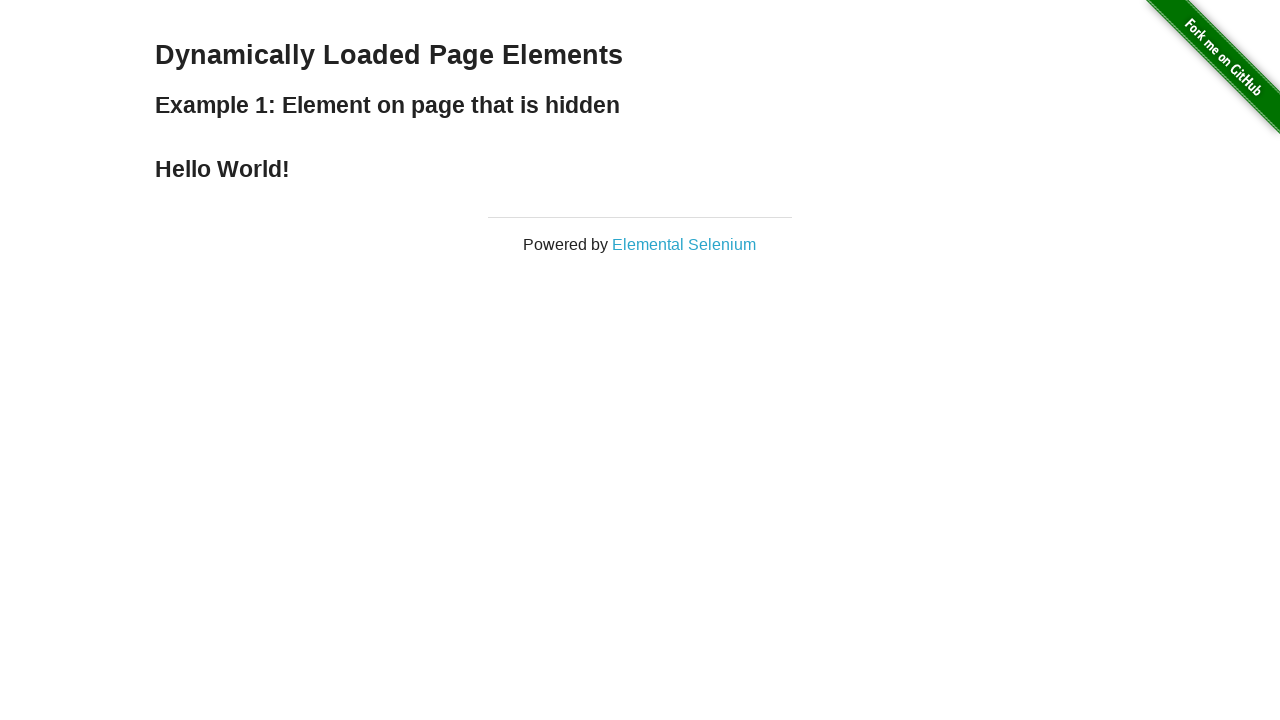

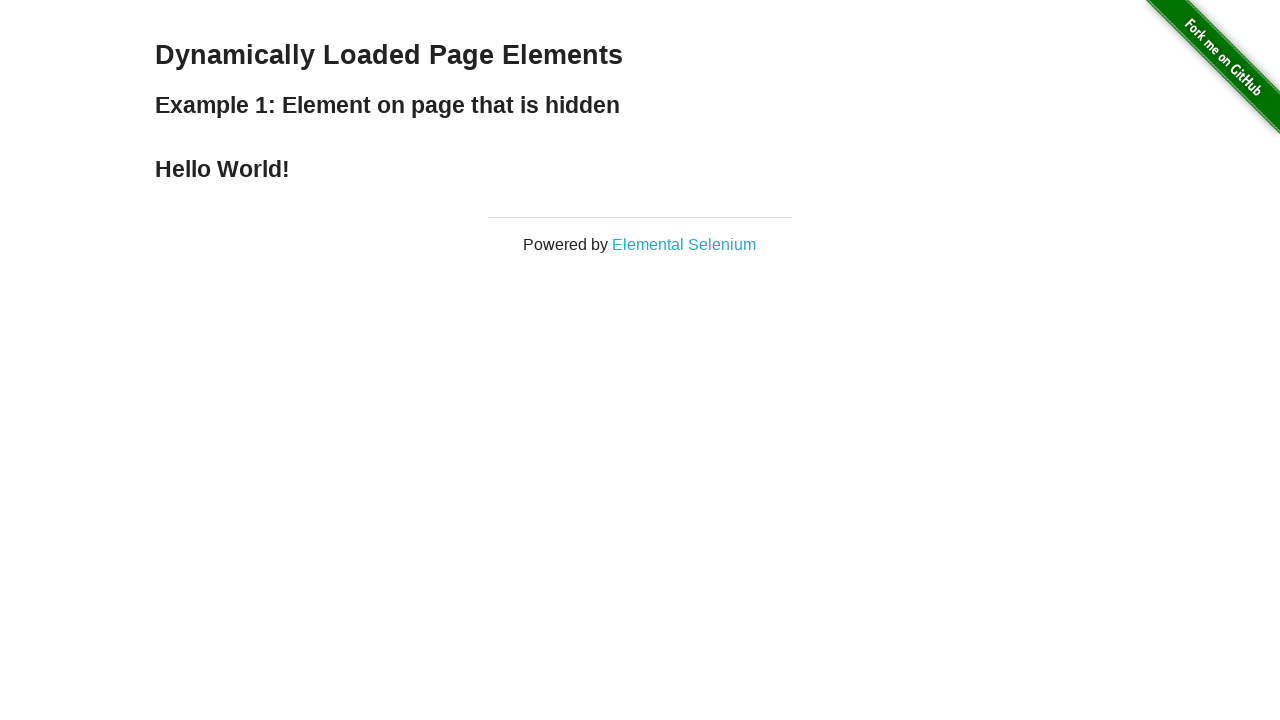